Opens the modal and tests selecting a pet species (Cachorro/Dog) from the dropdown

Starting URL: https://test-a-pet.vercel.app/

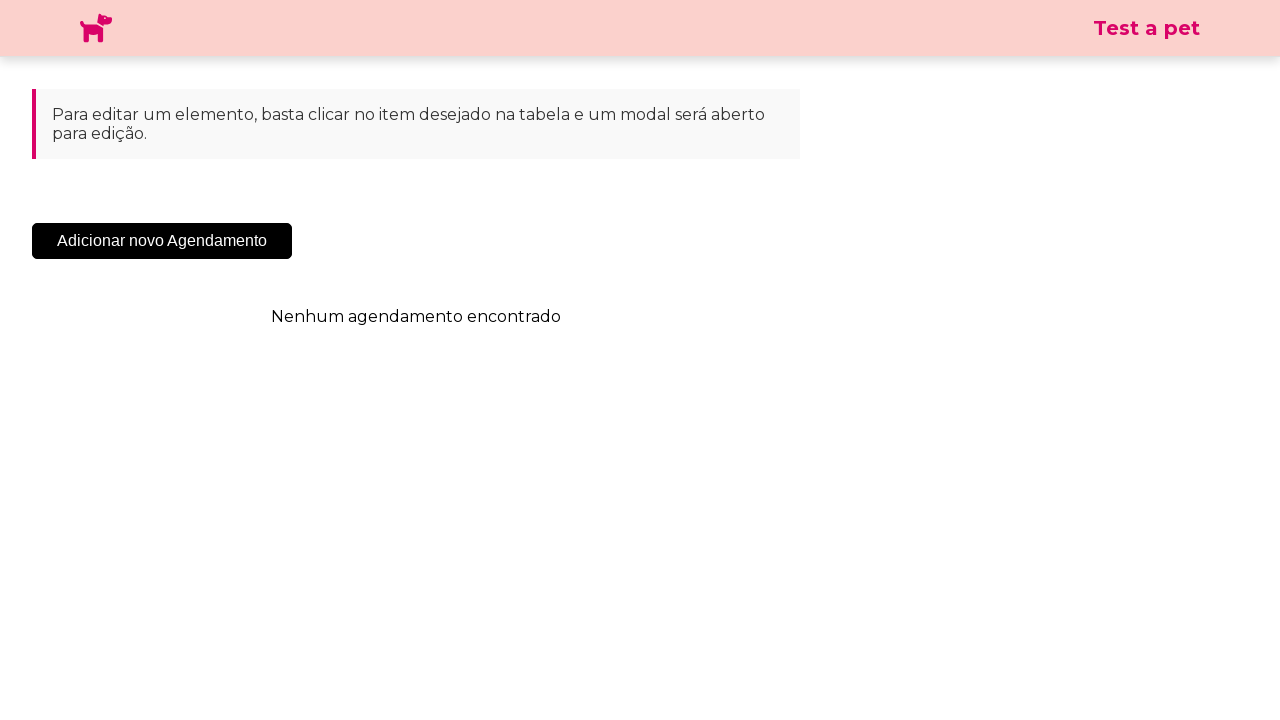

Clicked 'Add' button to open pet modal at (162, 241) on .sc-cHqXqK.kZzwzX
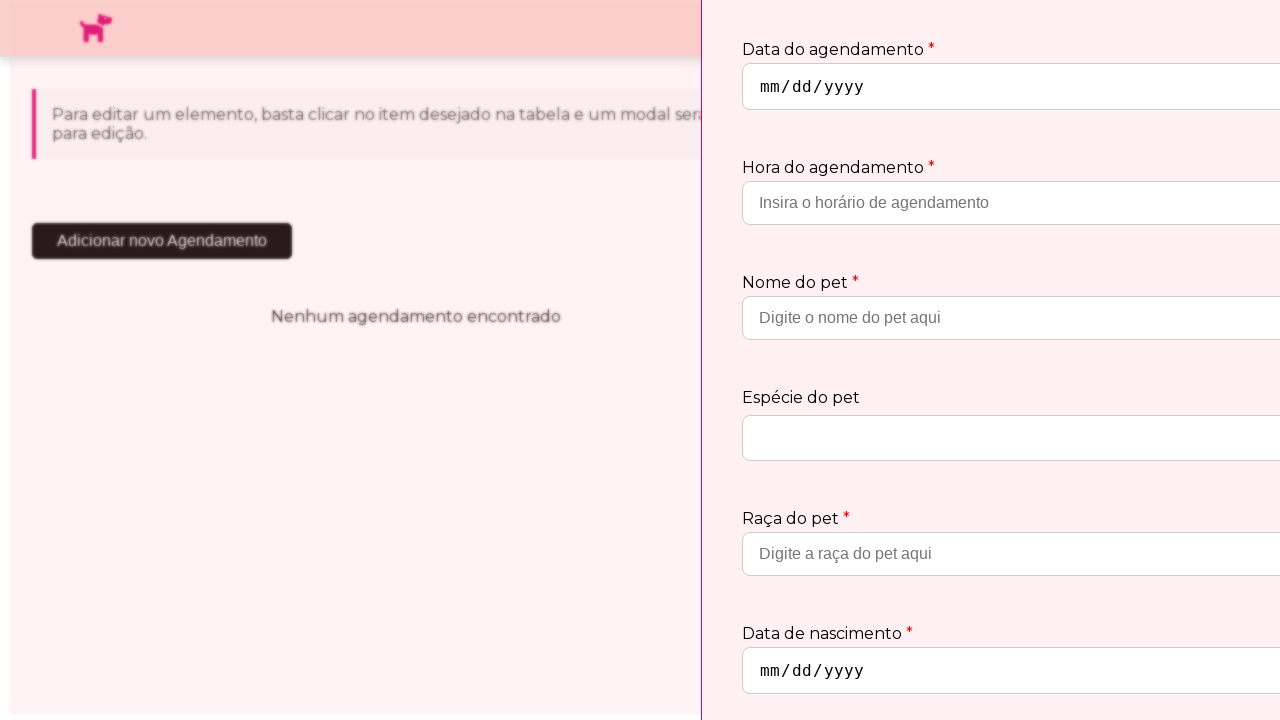

Species dropdown selector appeared
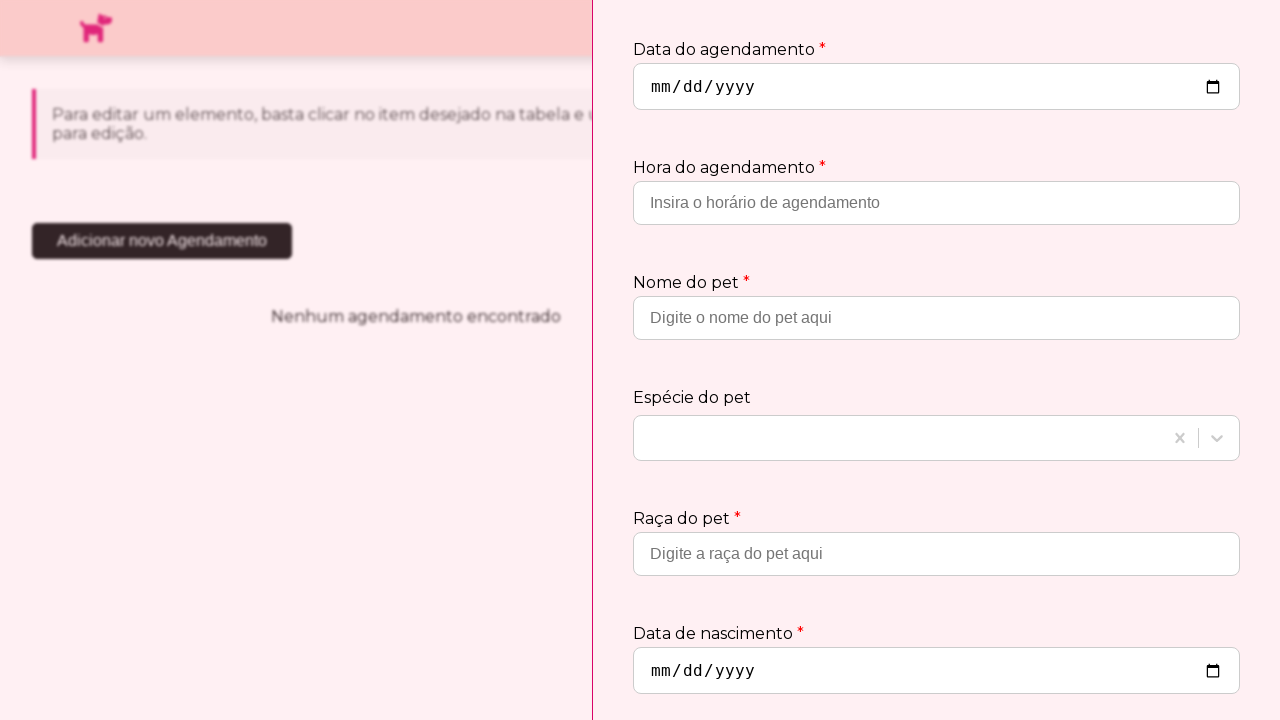

Clicked species dropdown to open options
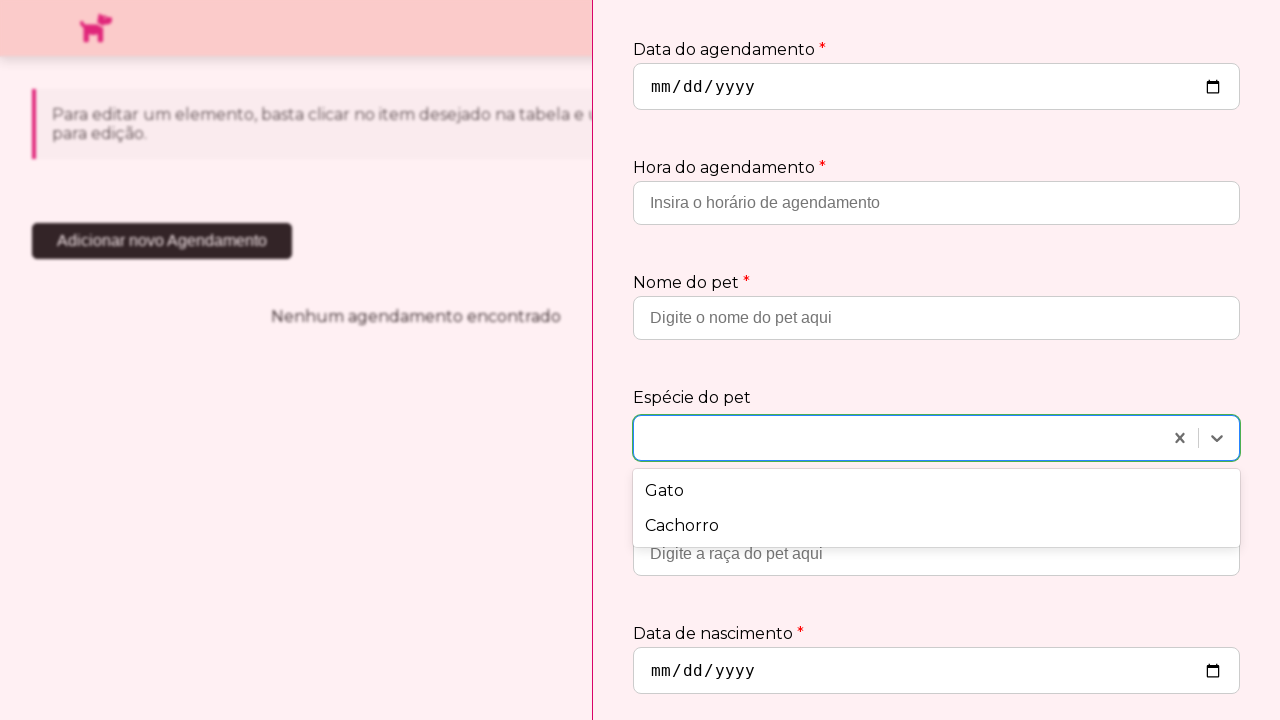

Selected 'Cachorro' (Dog) from dropdown at (936, 526) on xpath=//div[text()='Cachorro']
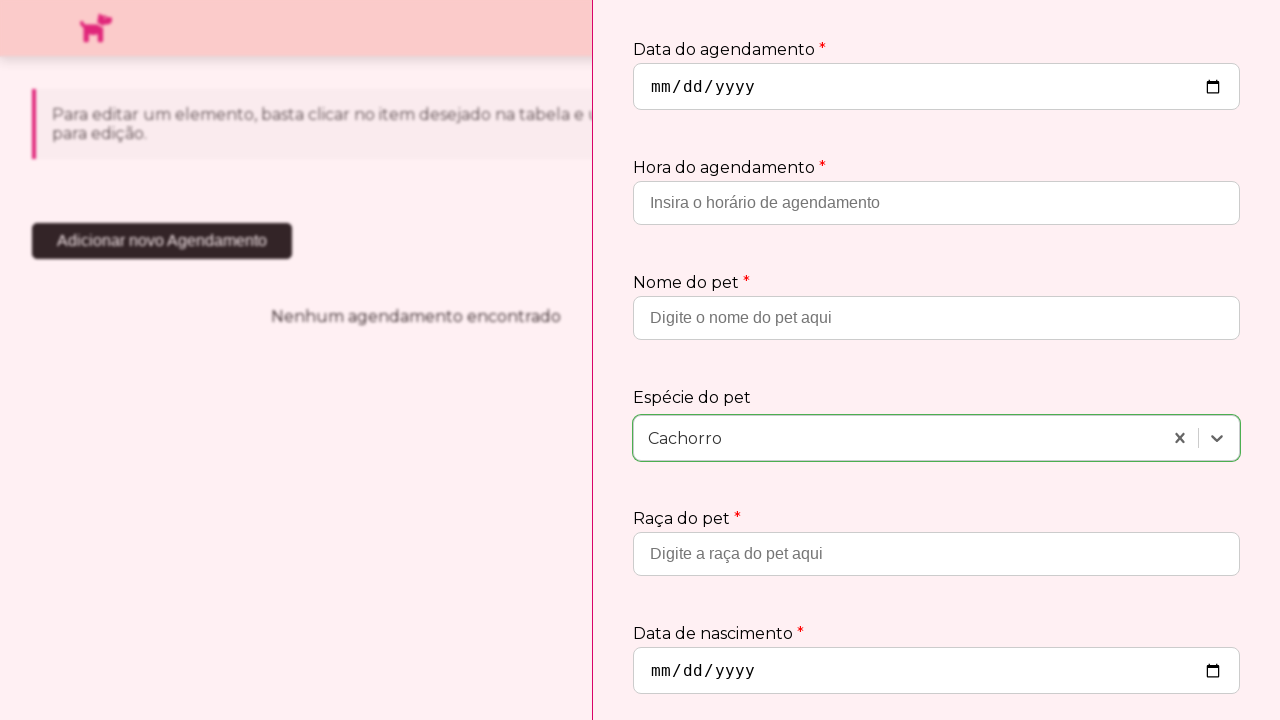

Verified 'Cachorro' selection is visible
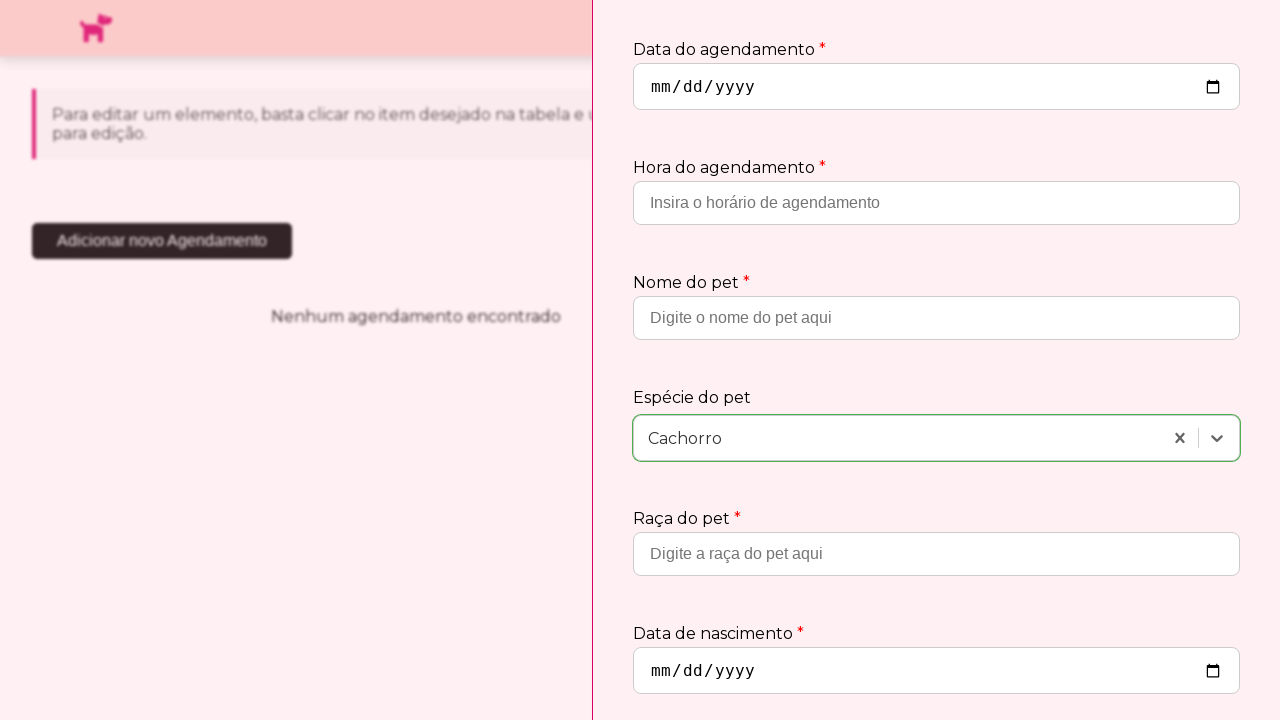

Assertion passed: selected pet species is visible
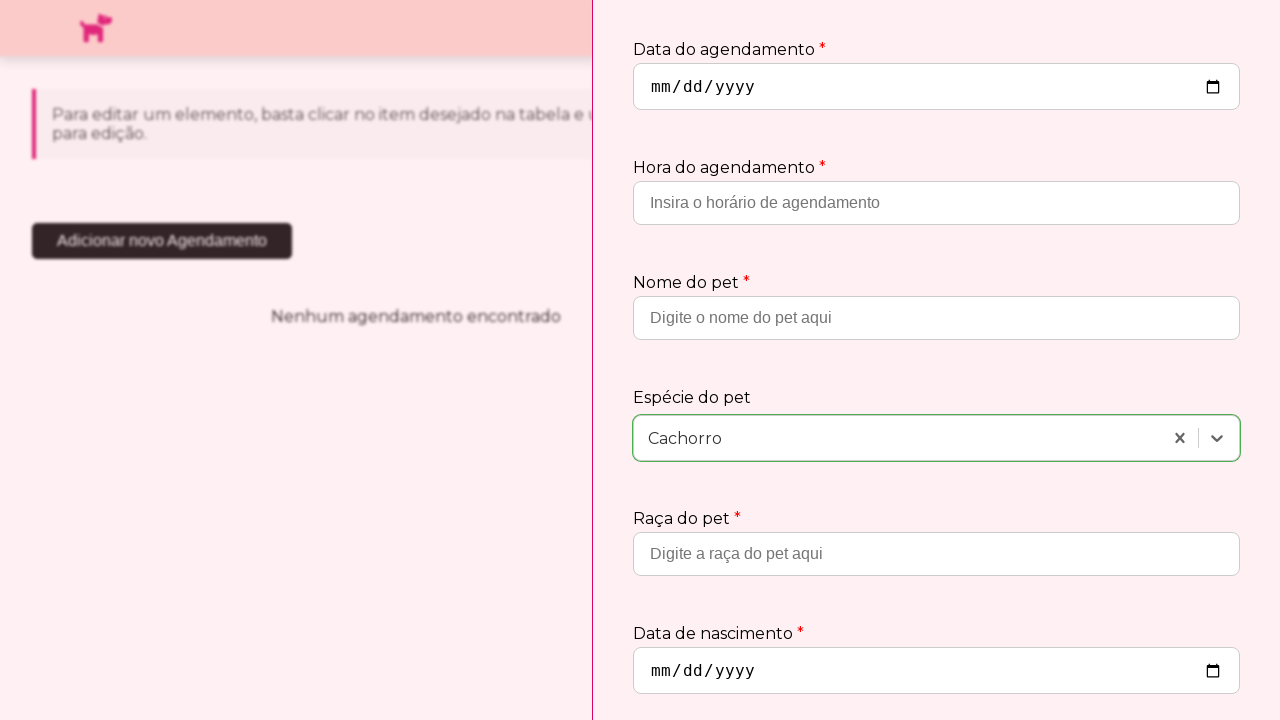

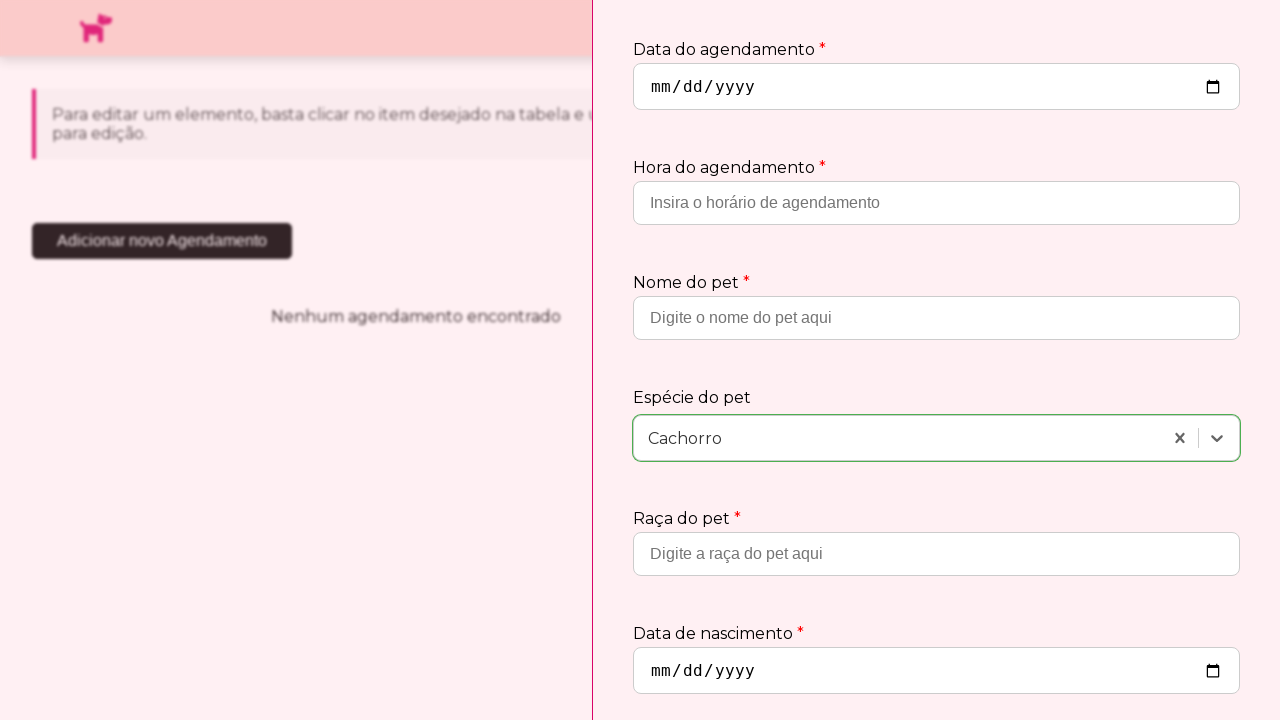